Navigates to a practice page, performs a mouse hover action over an element, and interacts with a web table to verify its structure and content

Starting URL: http://qaclickacademy.com/practice.php

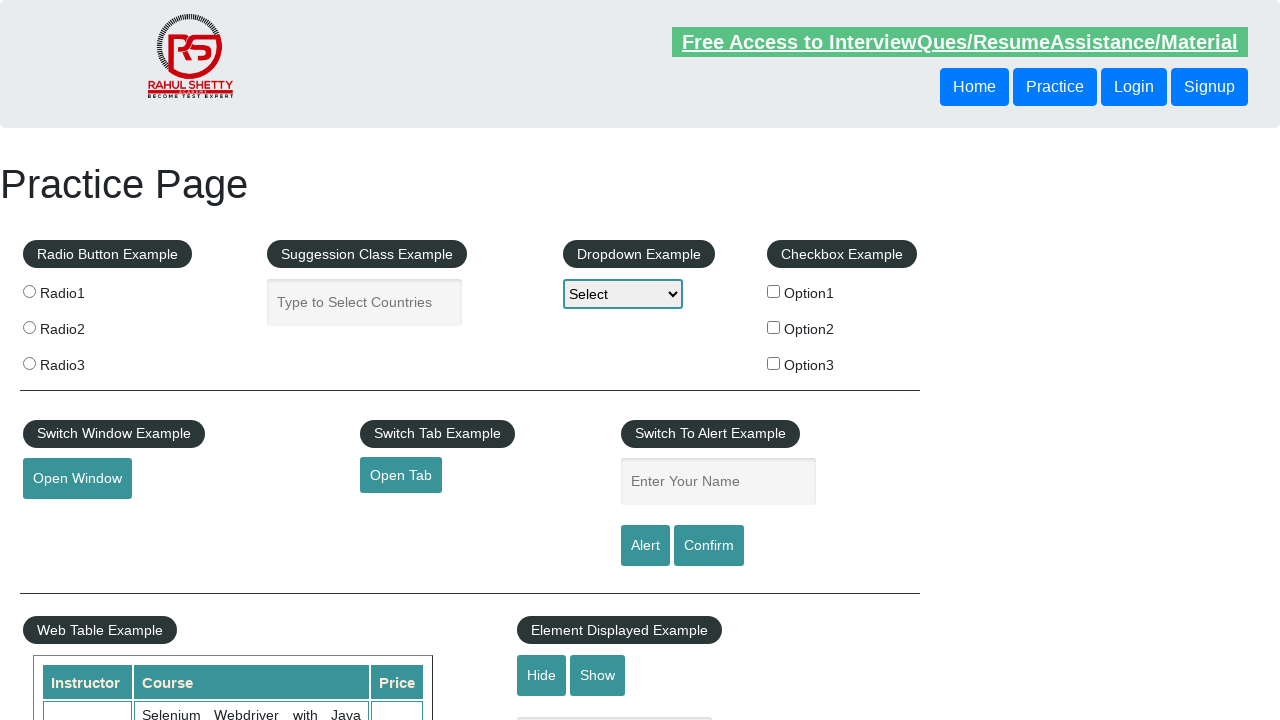

Hovered over 'Mouse Hover Example' element at (109, 361) on xpath=//legend[contains(text(),'Mouse Hover Example')]
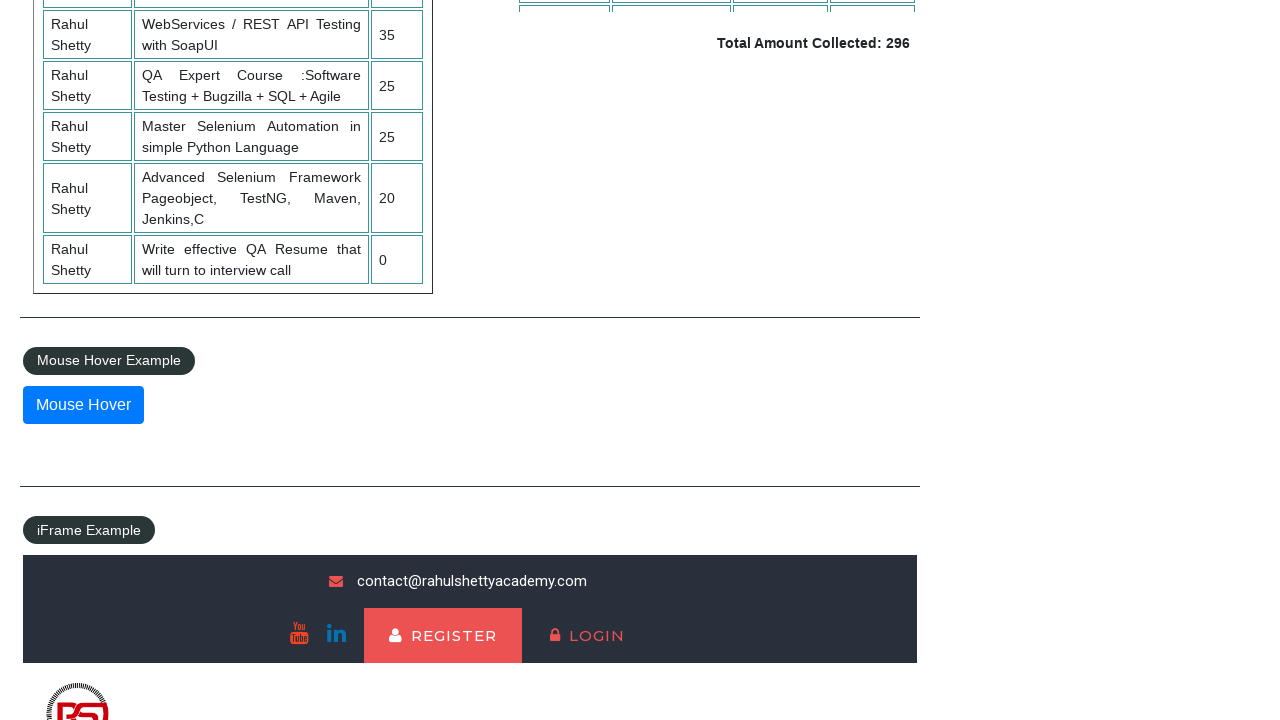

Web table with id 'product' became visible
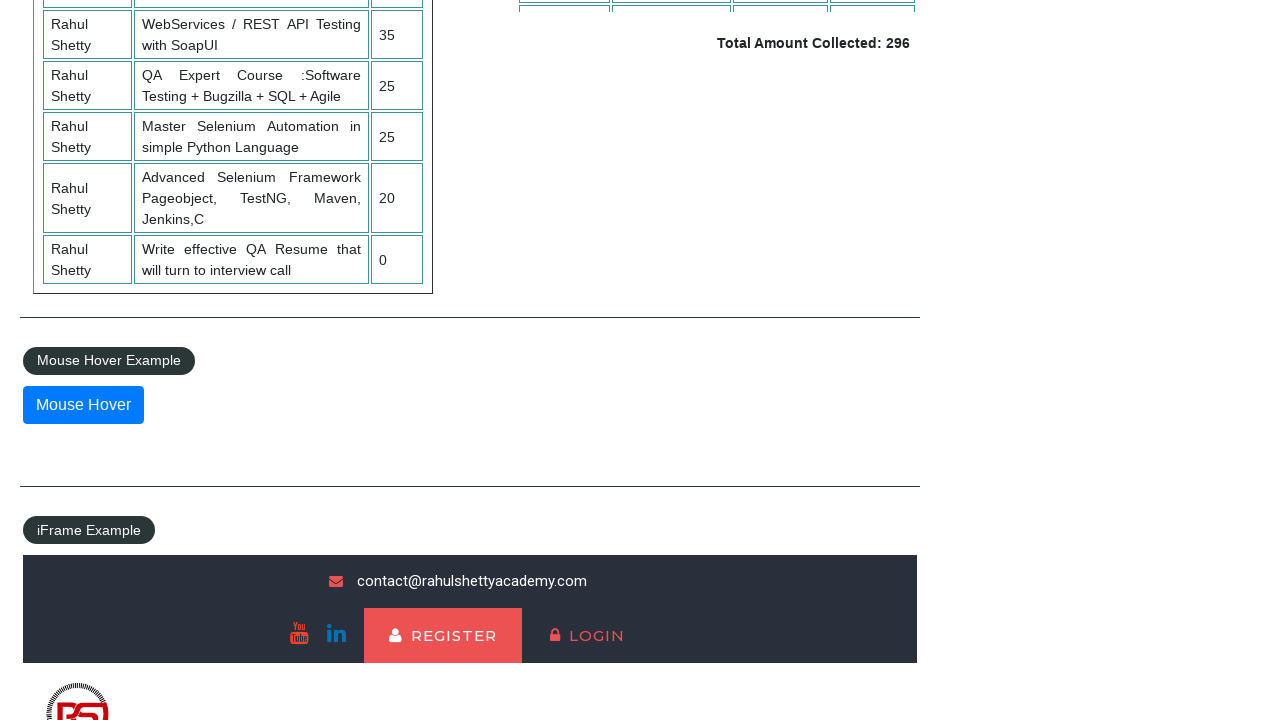

Located web table element
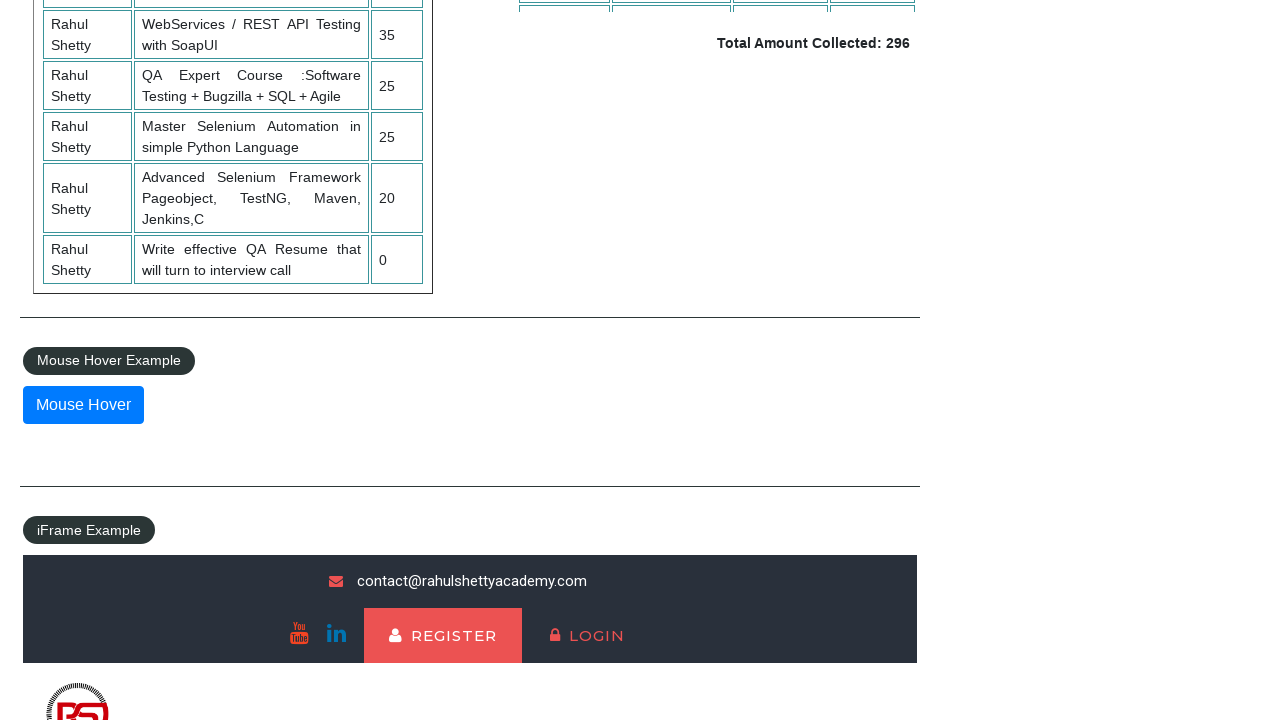

Retrieved all table rows (21 rows found)
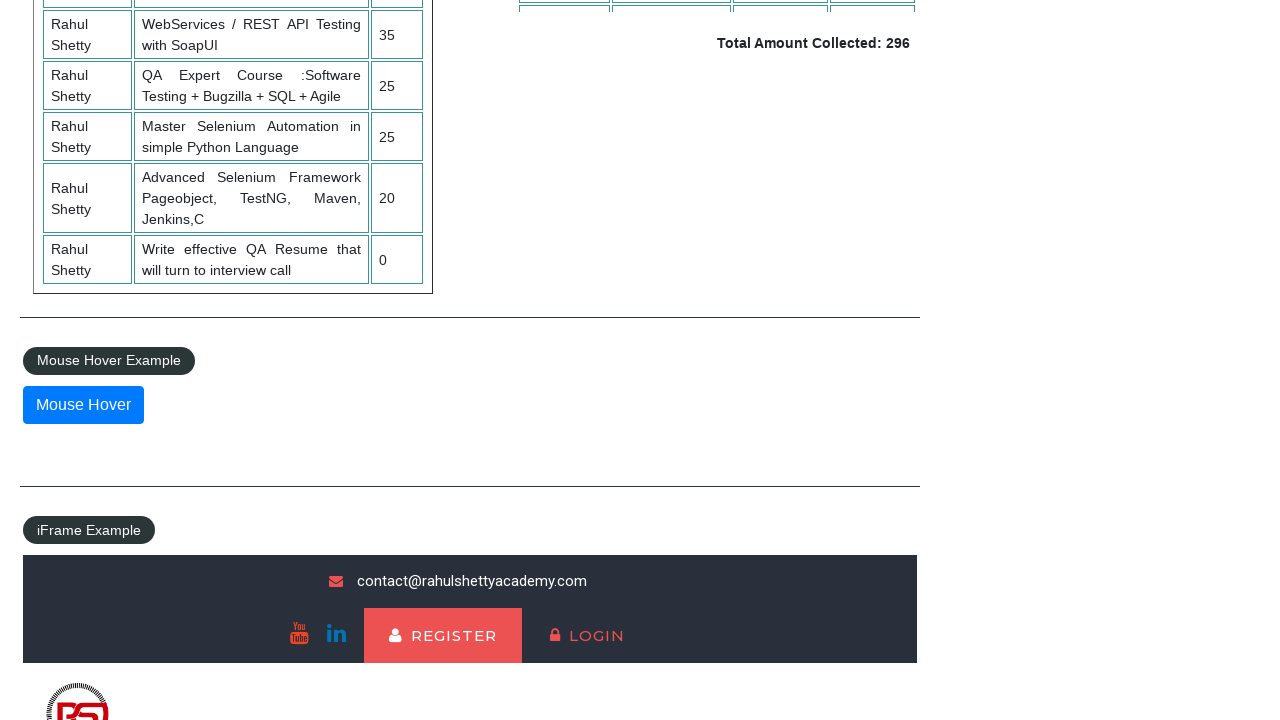

Retrieved all table header columns (7 columns found)
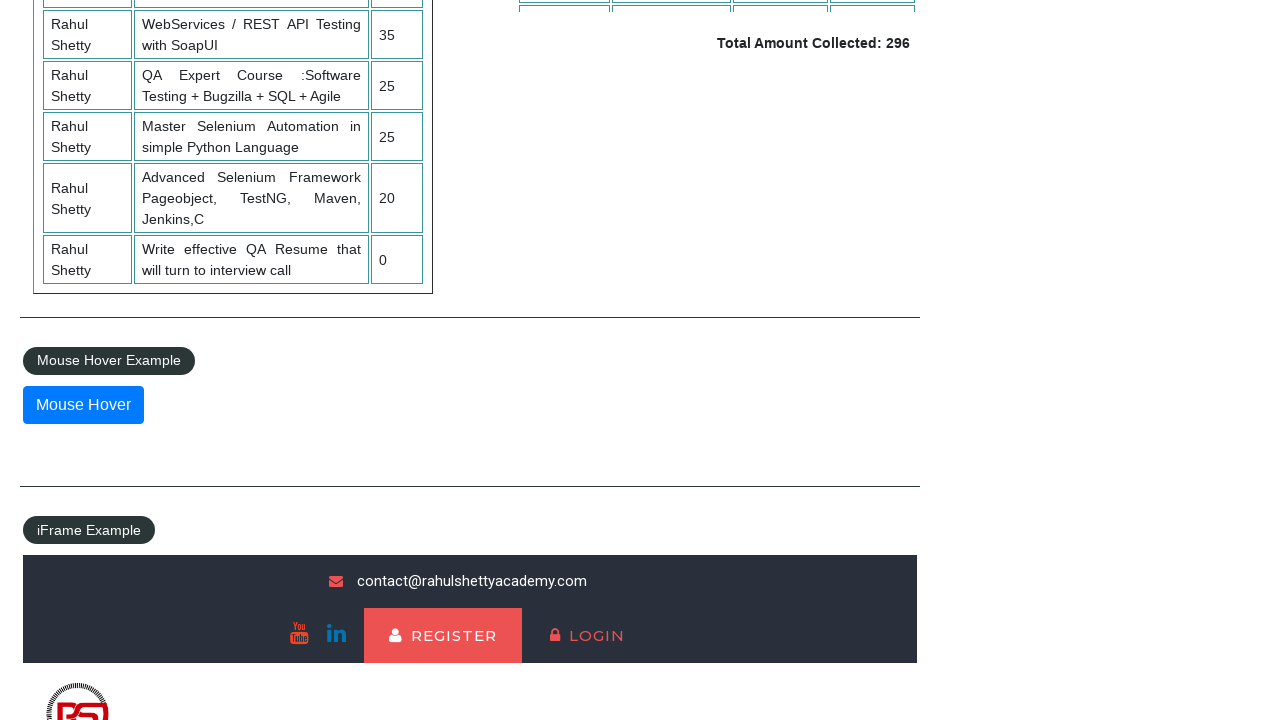

Retrieved text content from row 1
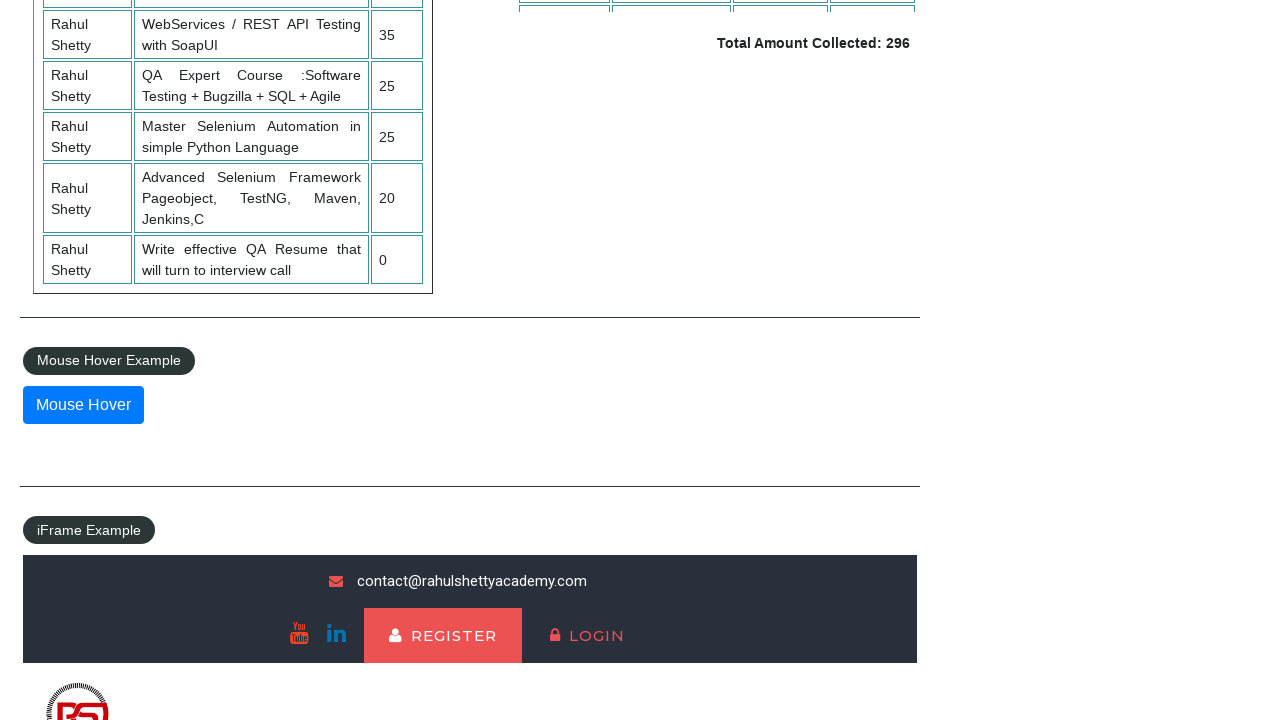

Retrieved text content from row 2
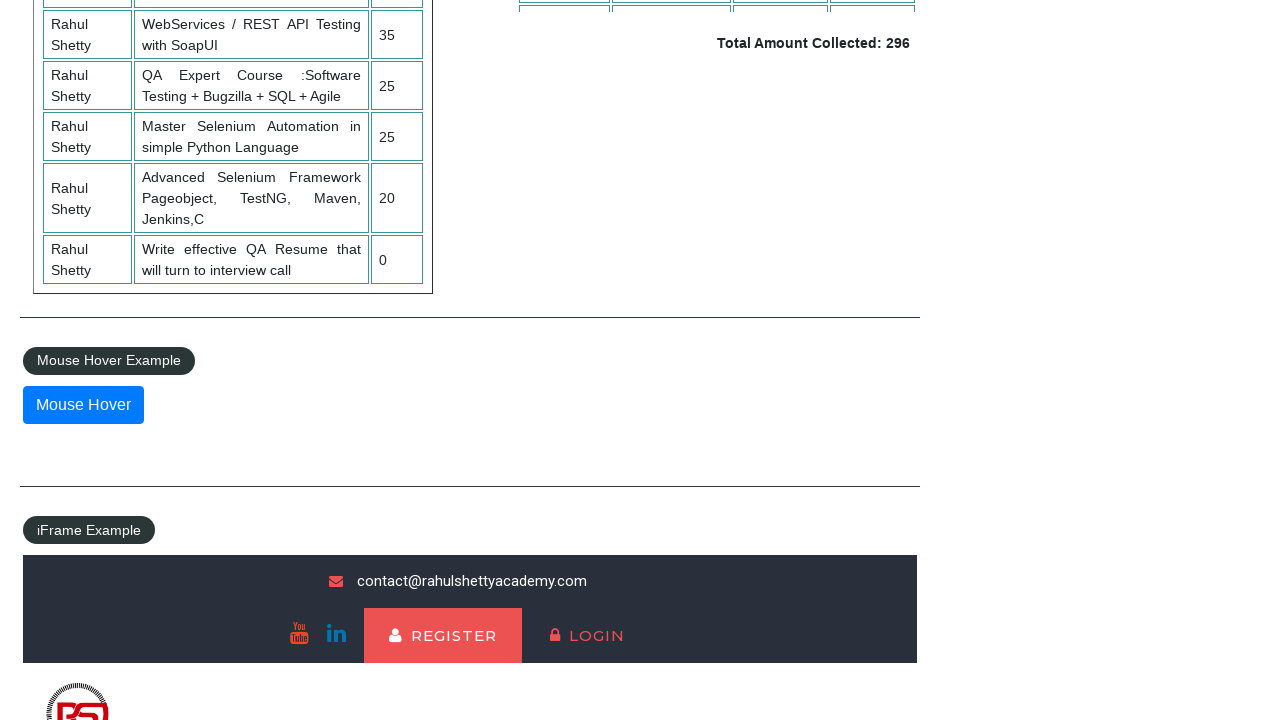

Retrieved text content from row 3
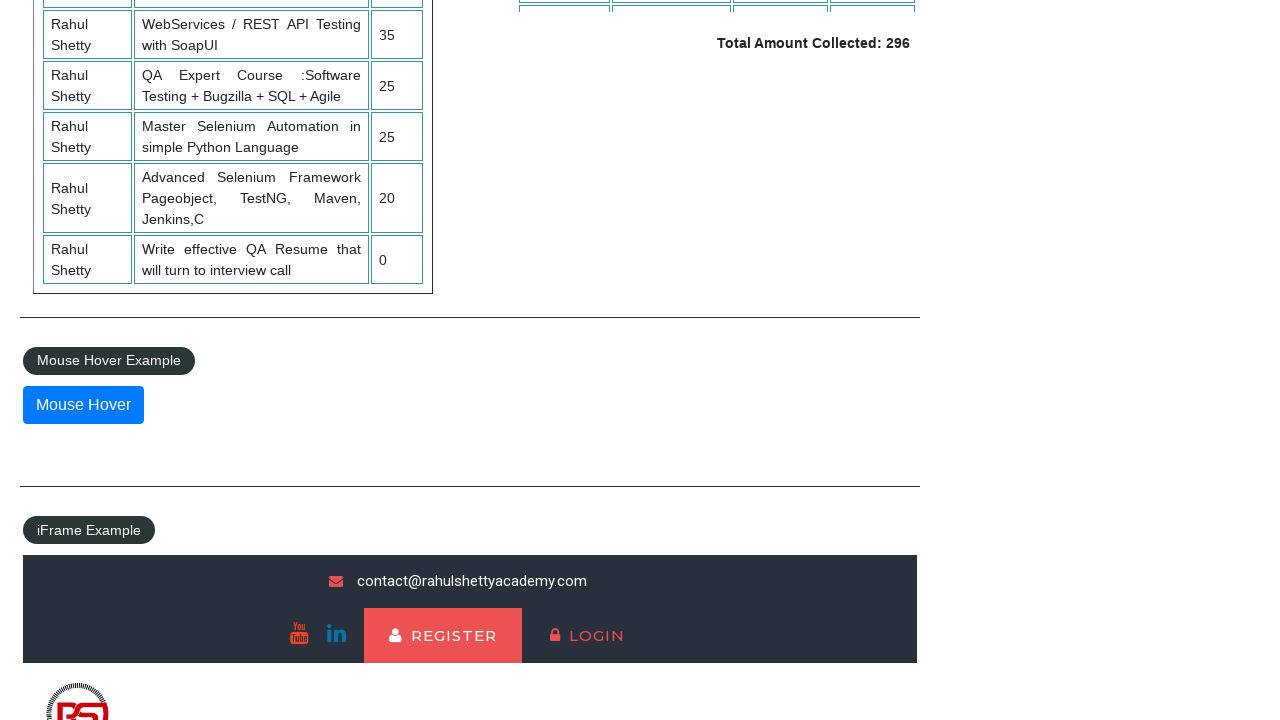

Captured special handling for the 3rd row
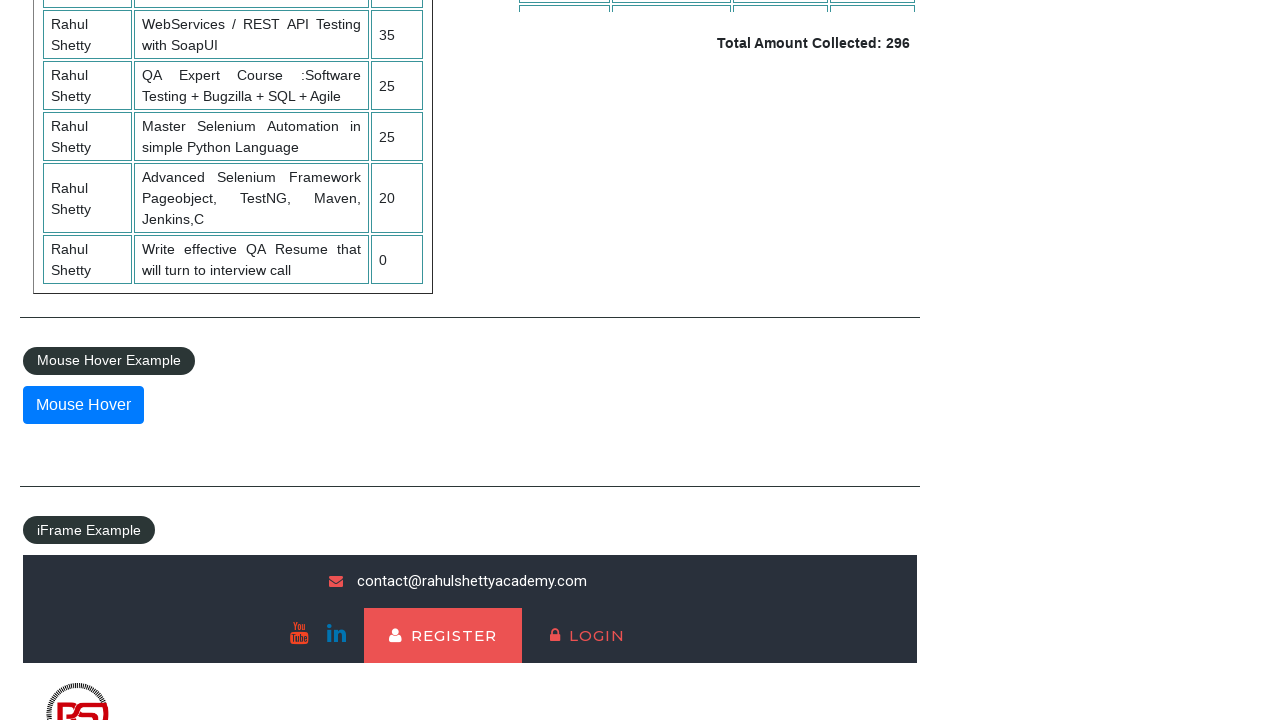

Retrieved text content from row 4
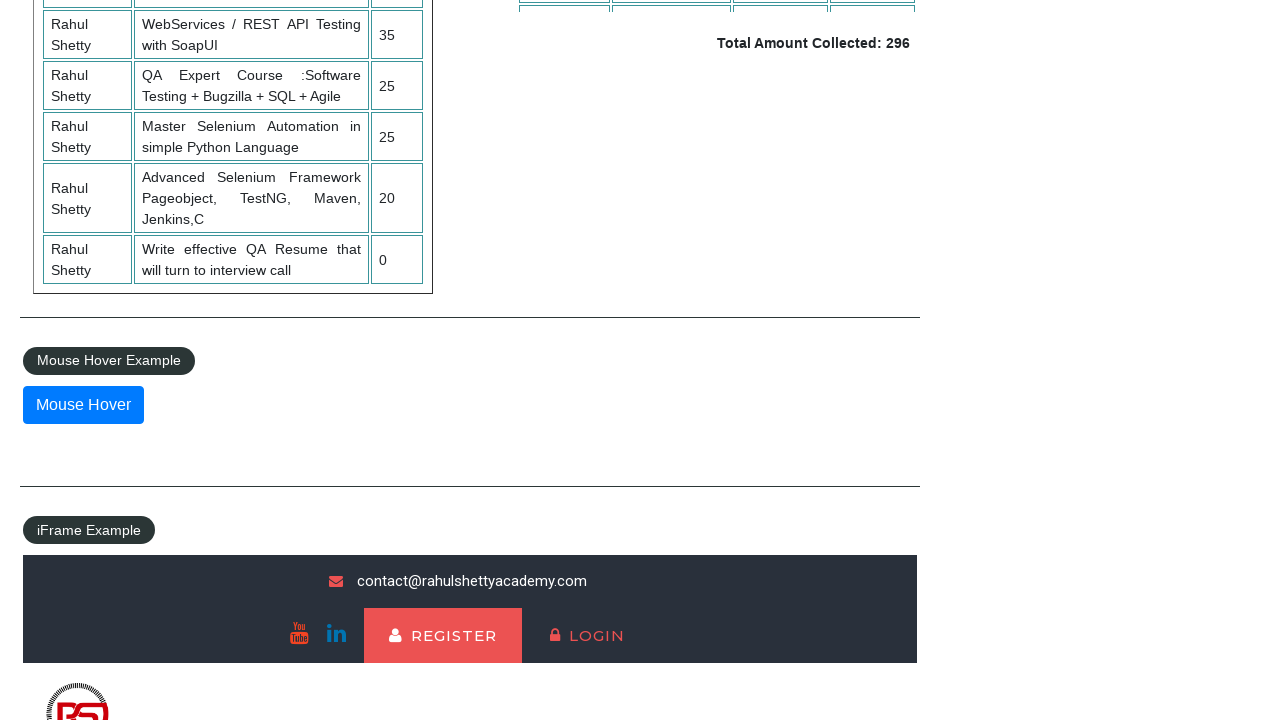

Retrieved text content from row 5
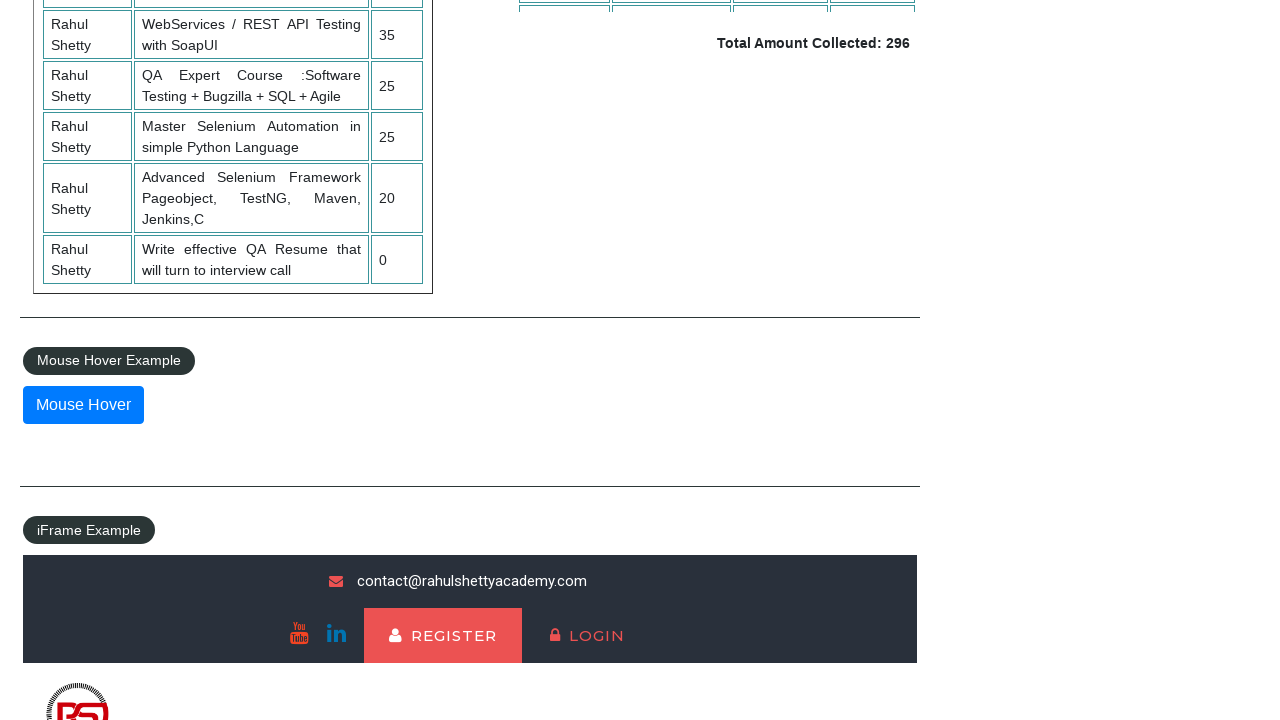

Retrieved text content from row 6
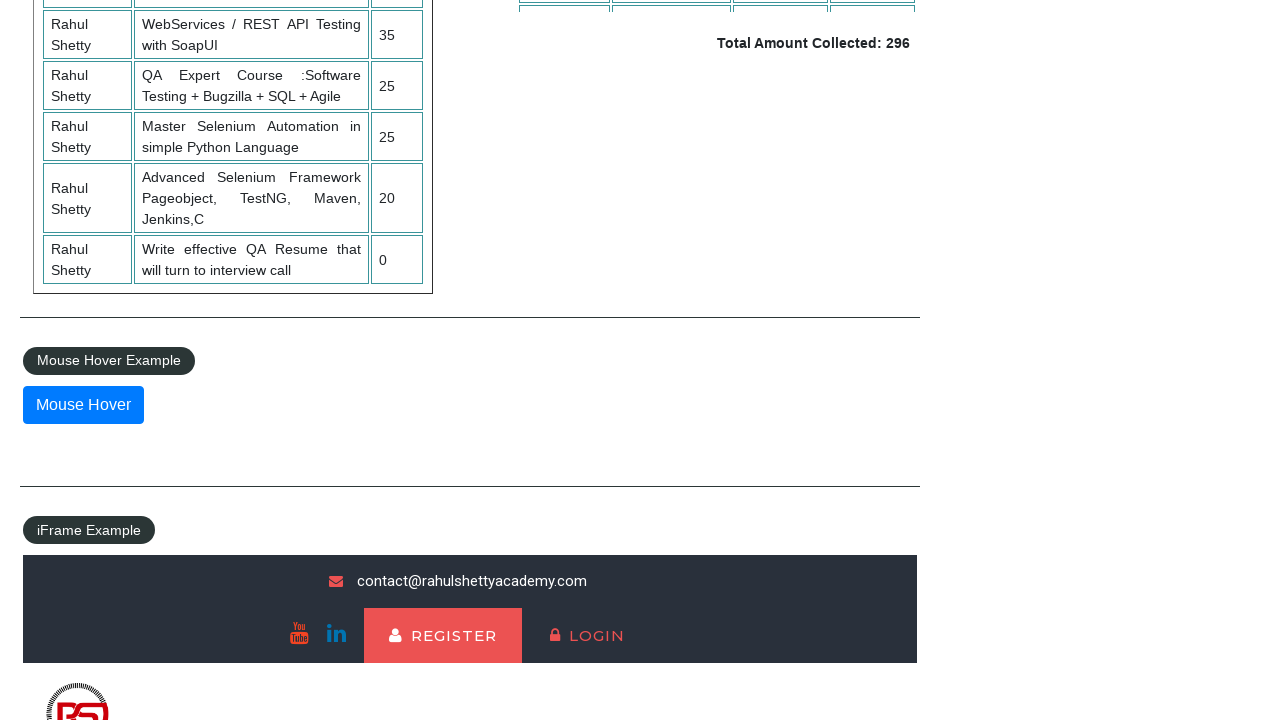

Retrieved text content from row 7
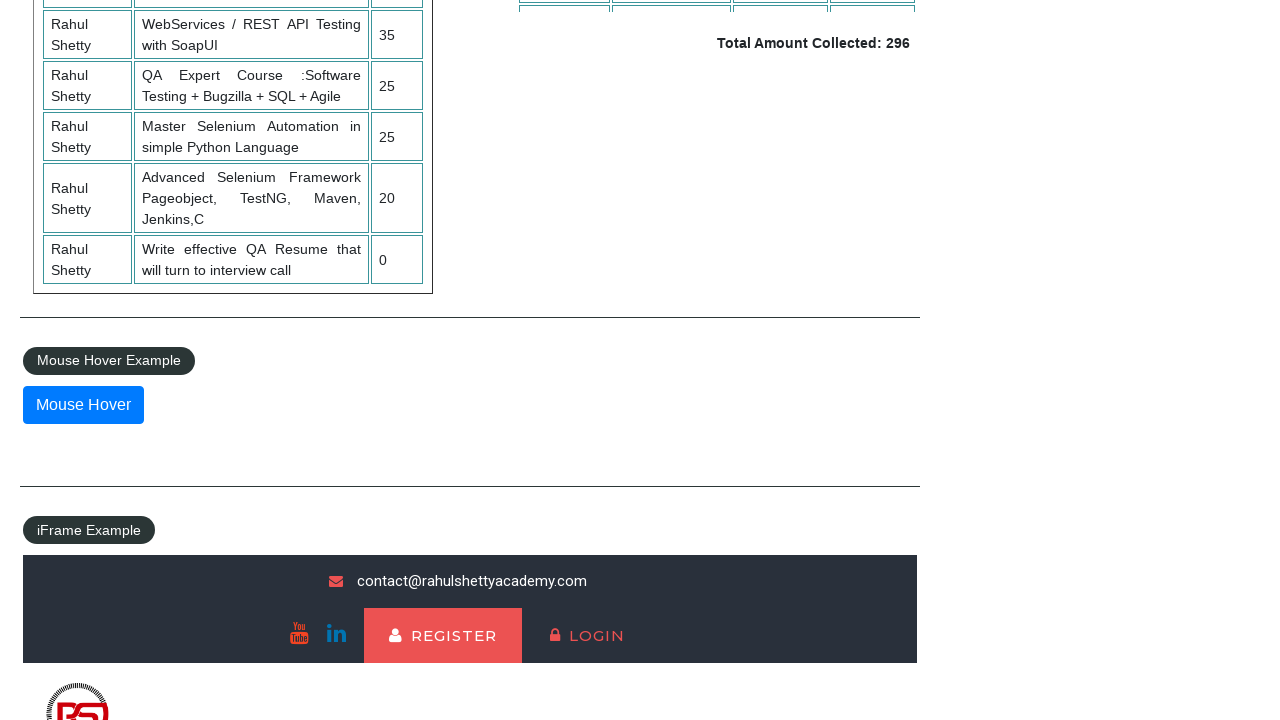

Retrieved text content from row 8
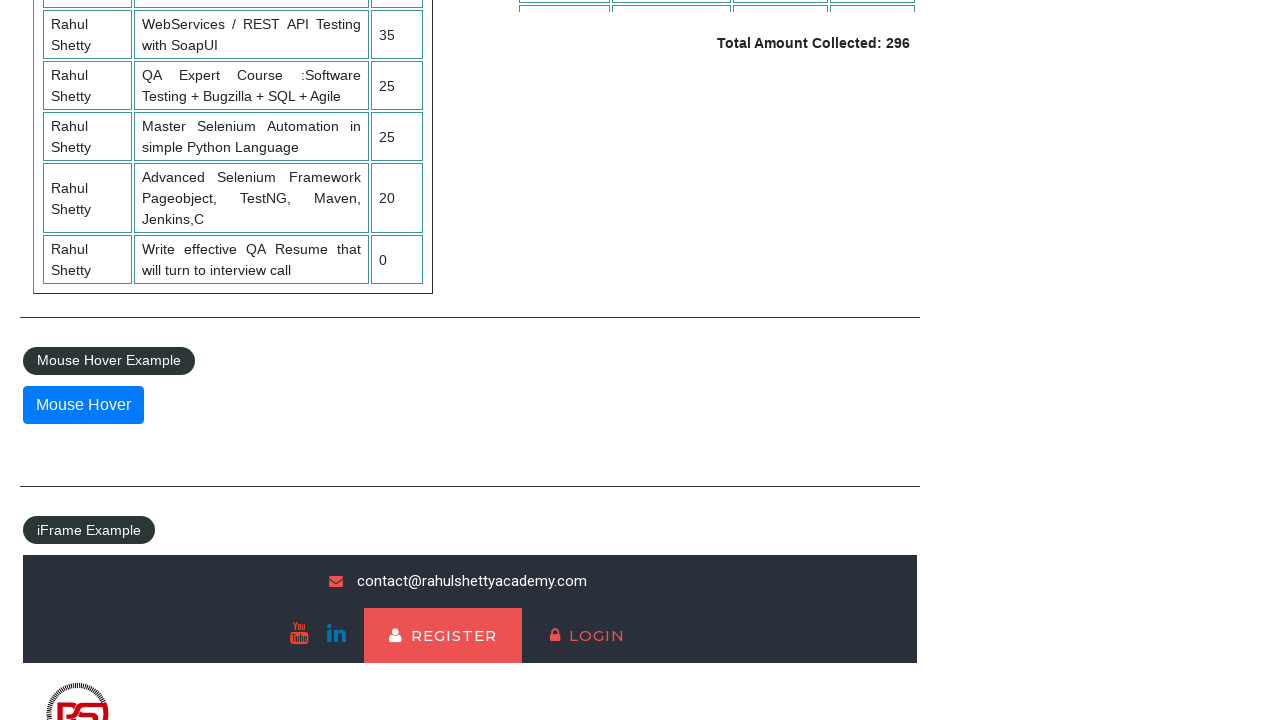

Retrieved text content from row 9
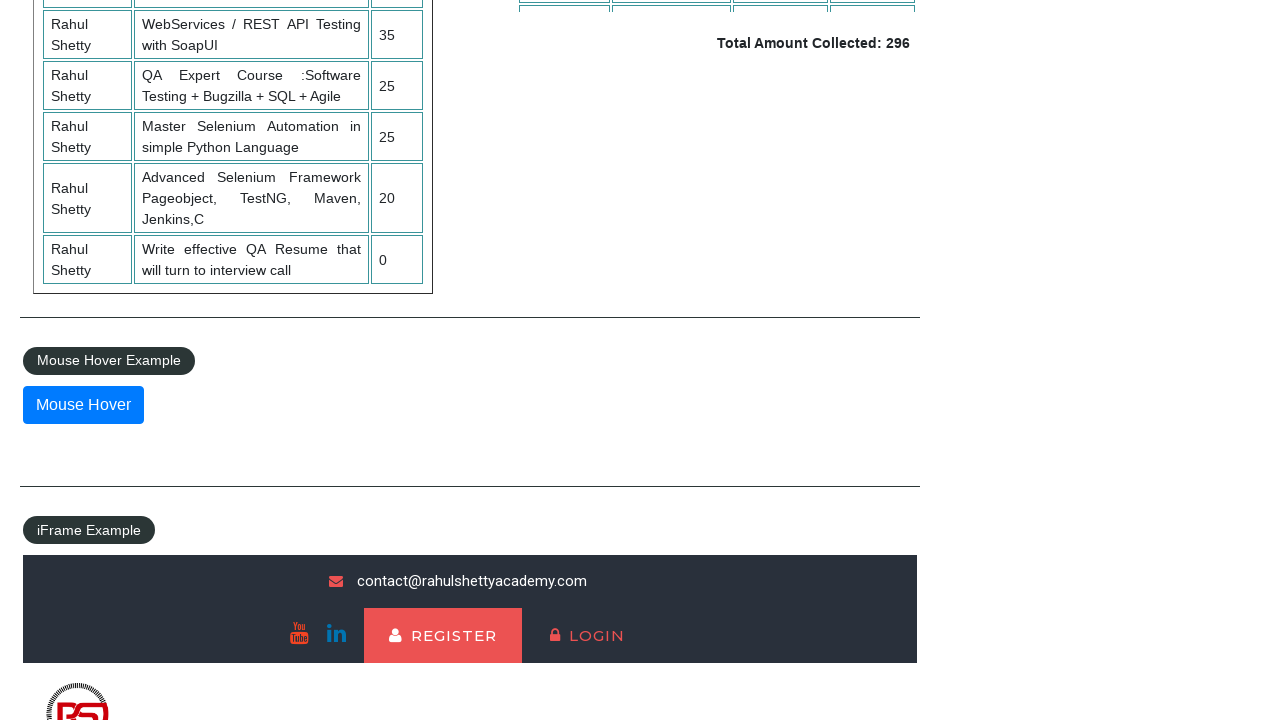

Retrieved text content from row 10
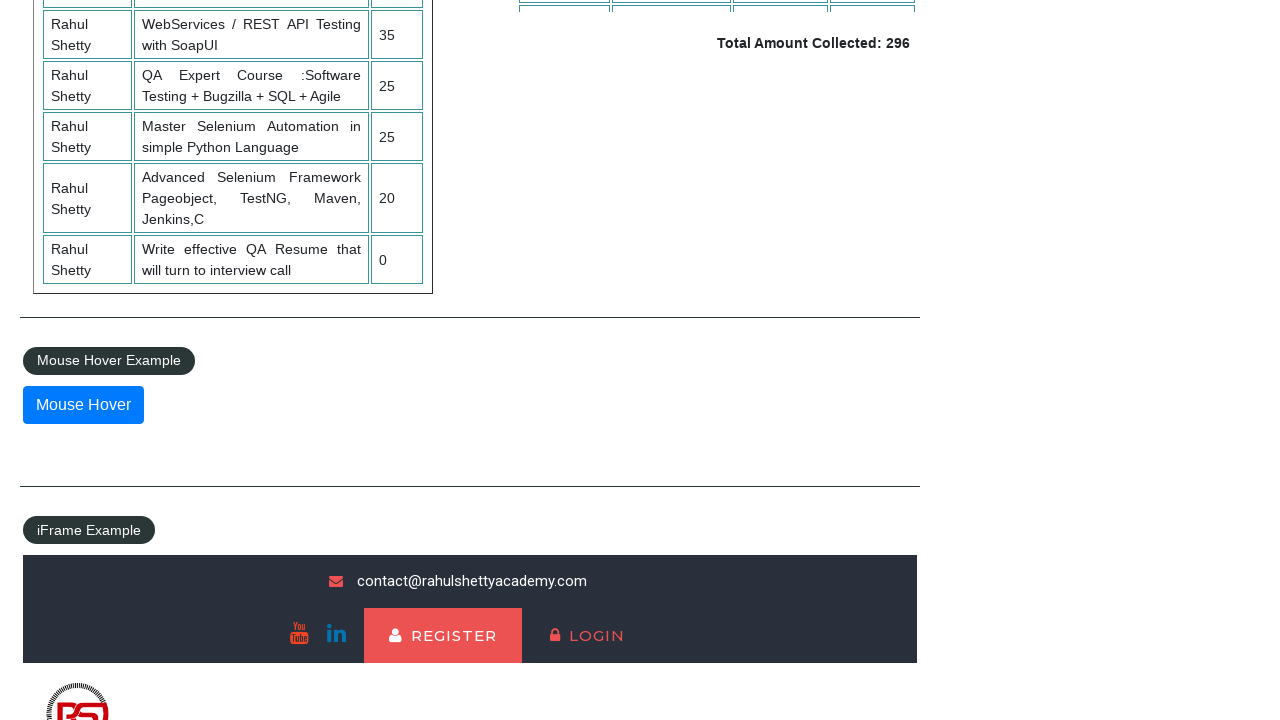

Retrieved text content from row 11
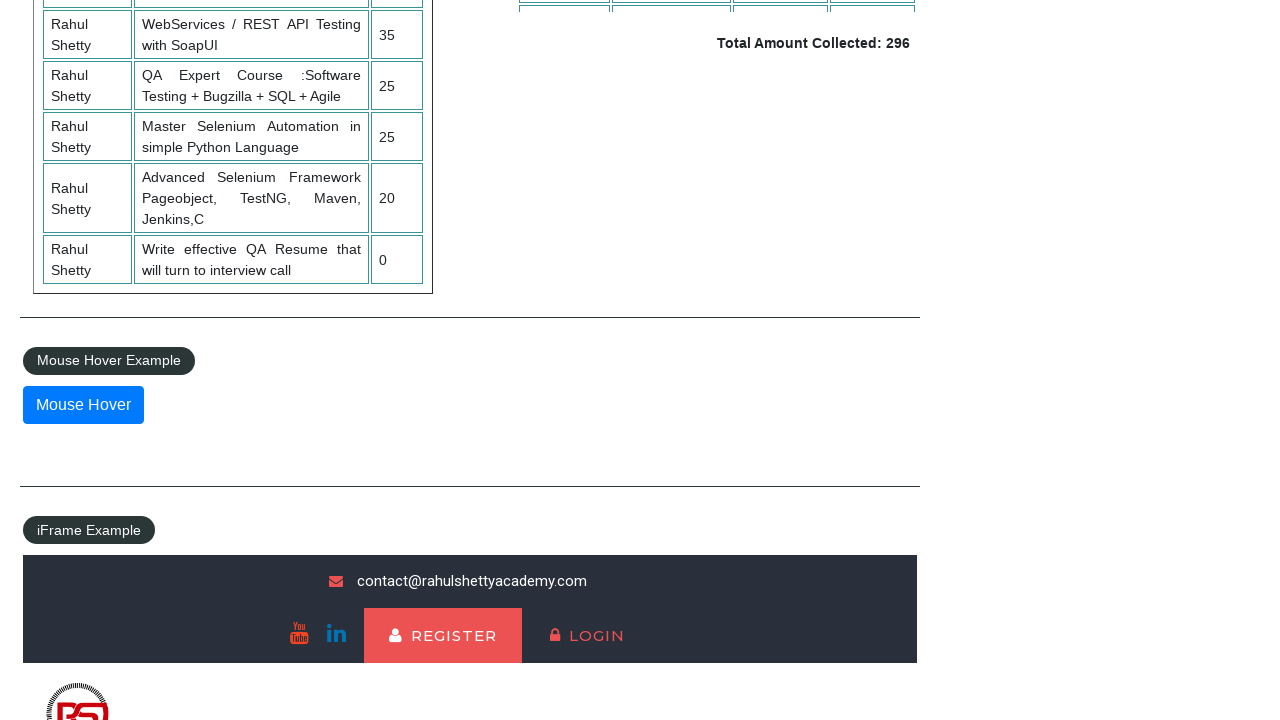

Retrieved text content from row 12
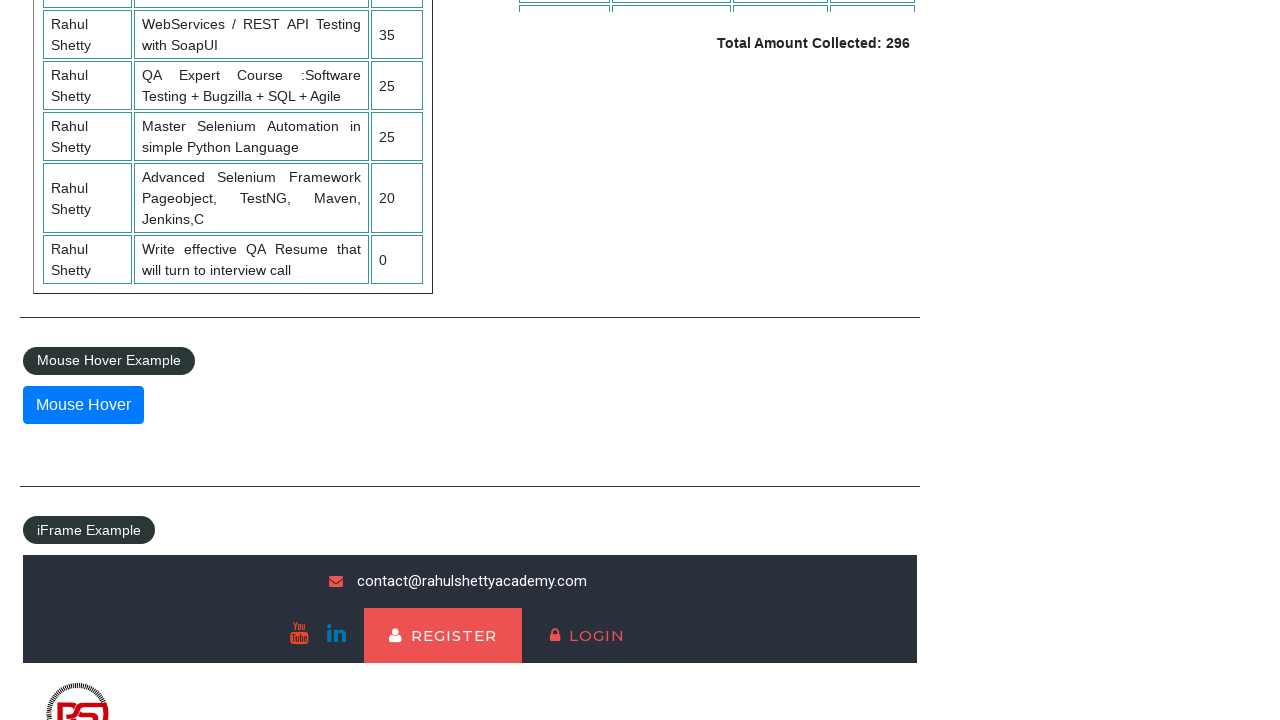

Retrieved text content from row 13
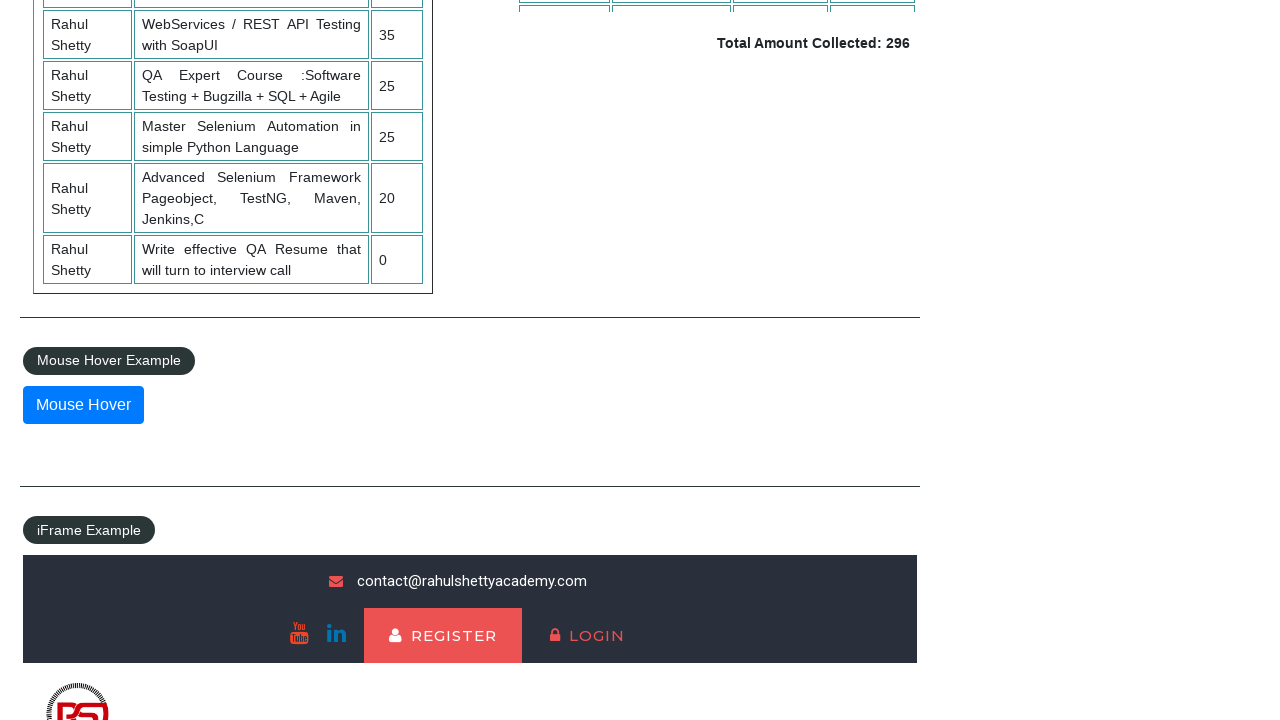

Retrieved text content from row 14
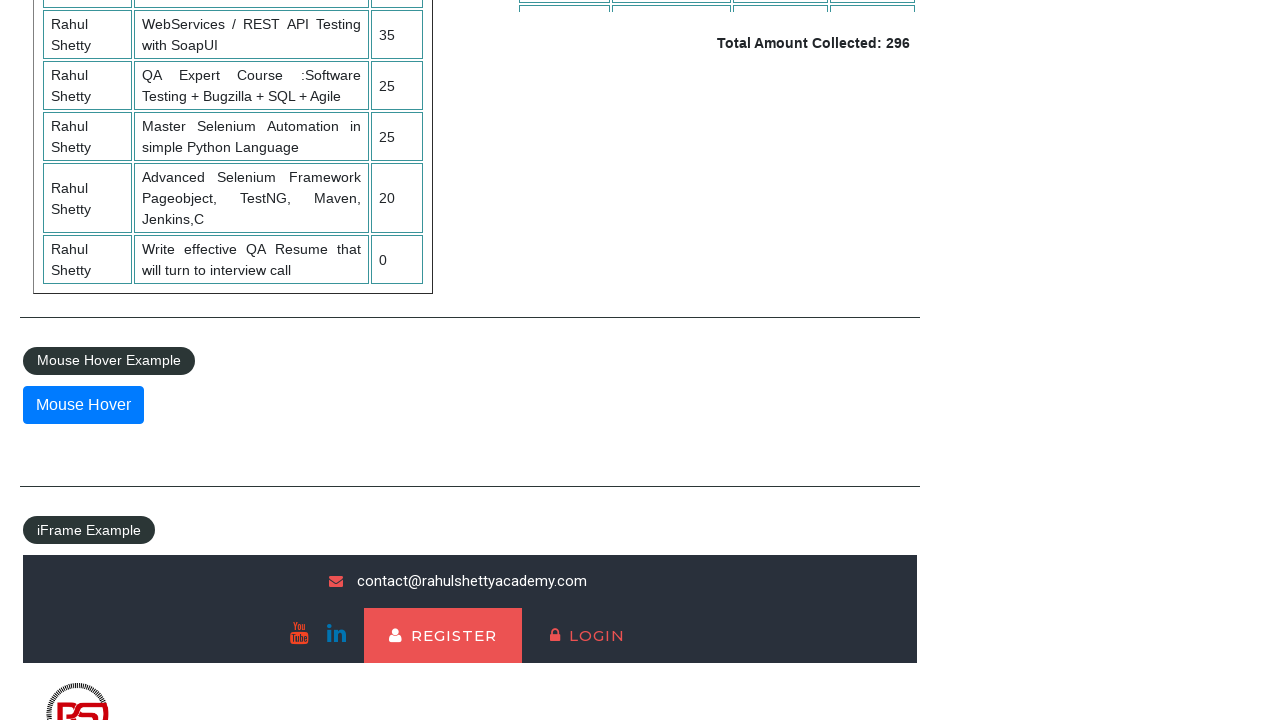

Retrieved text content from row 15
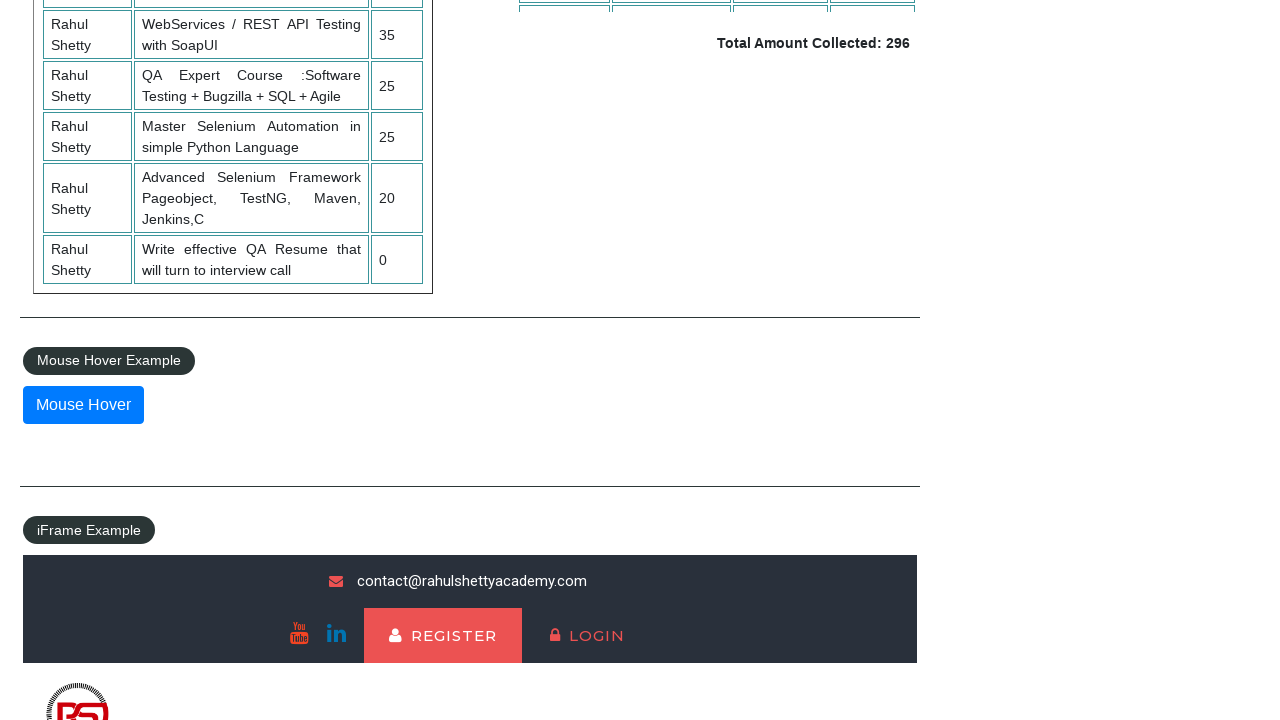

Retrieved text content from row 16
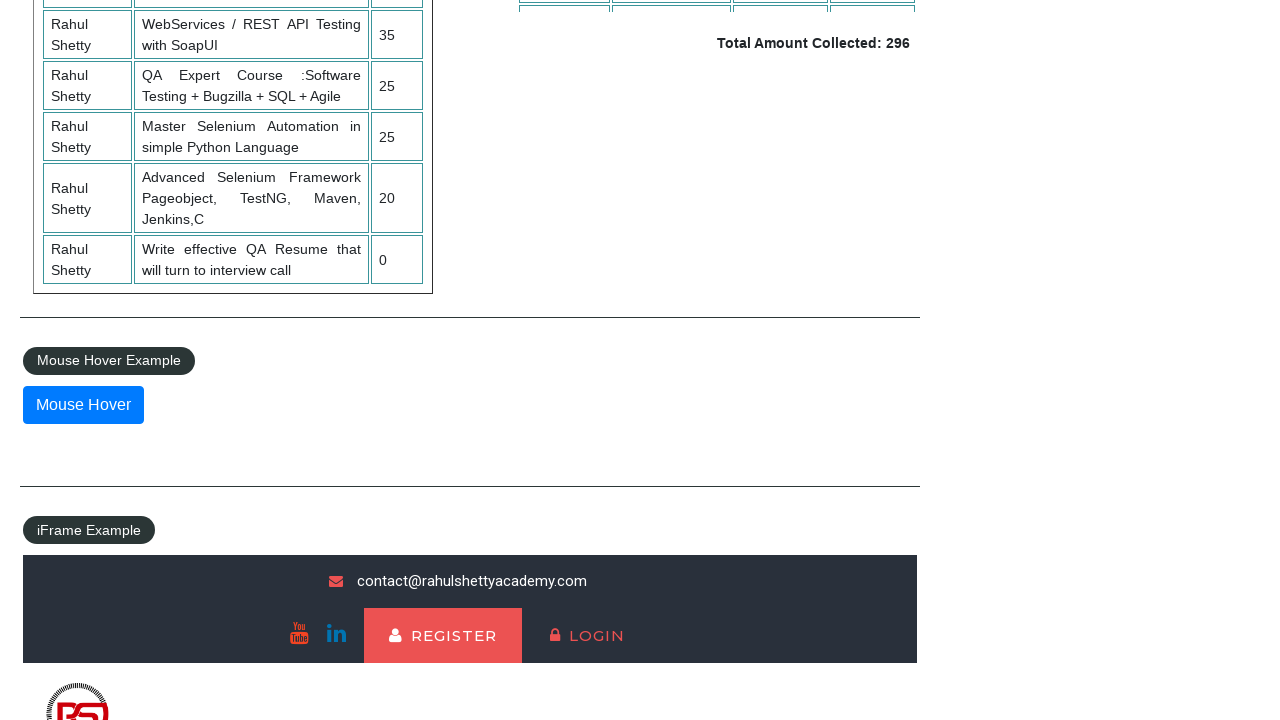

Retrieved text content from row 17
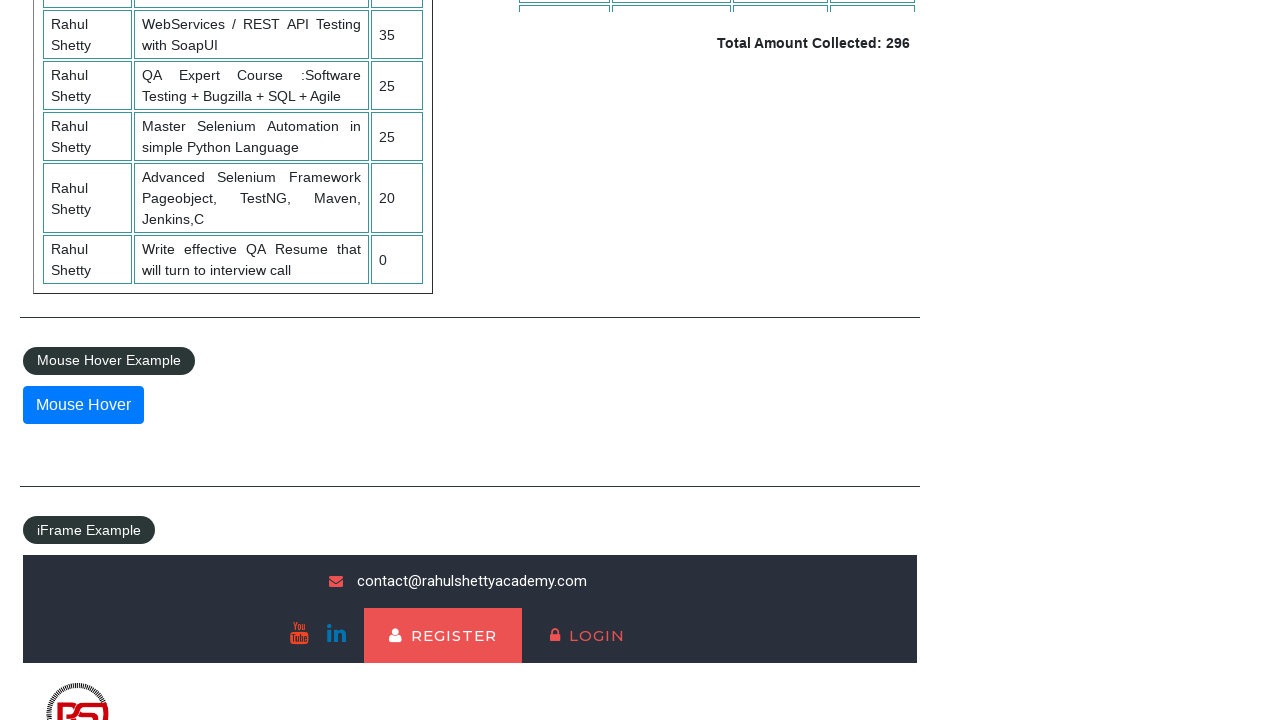

Retrieved text content from row 18
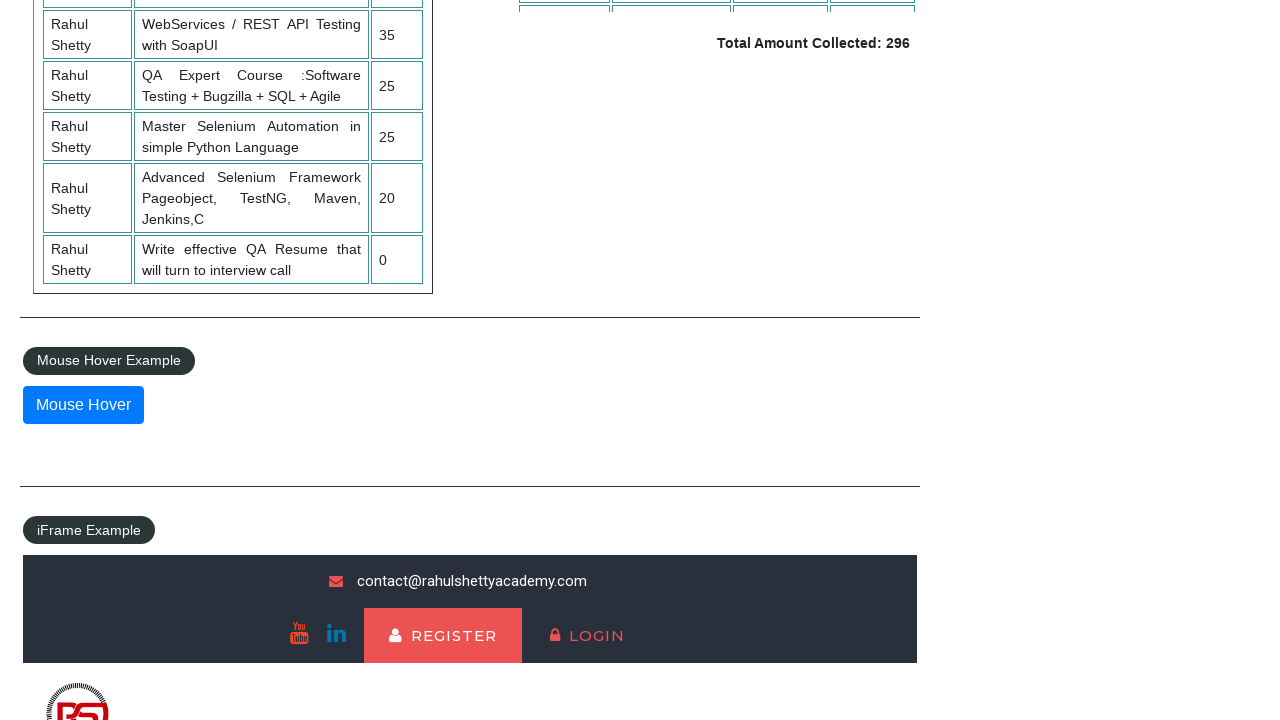

Retrieved text content from row 19
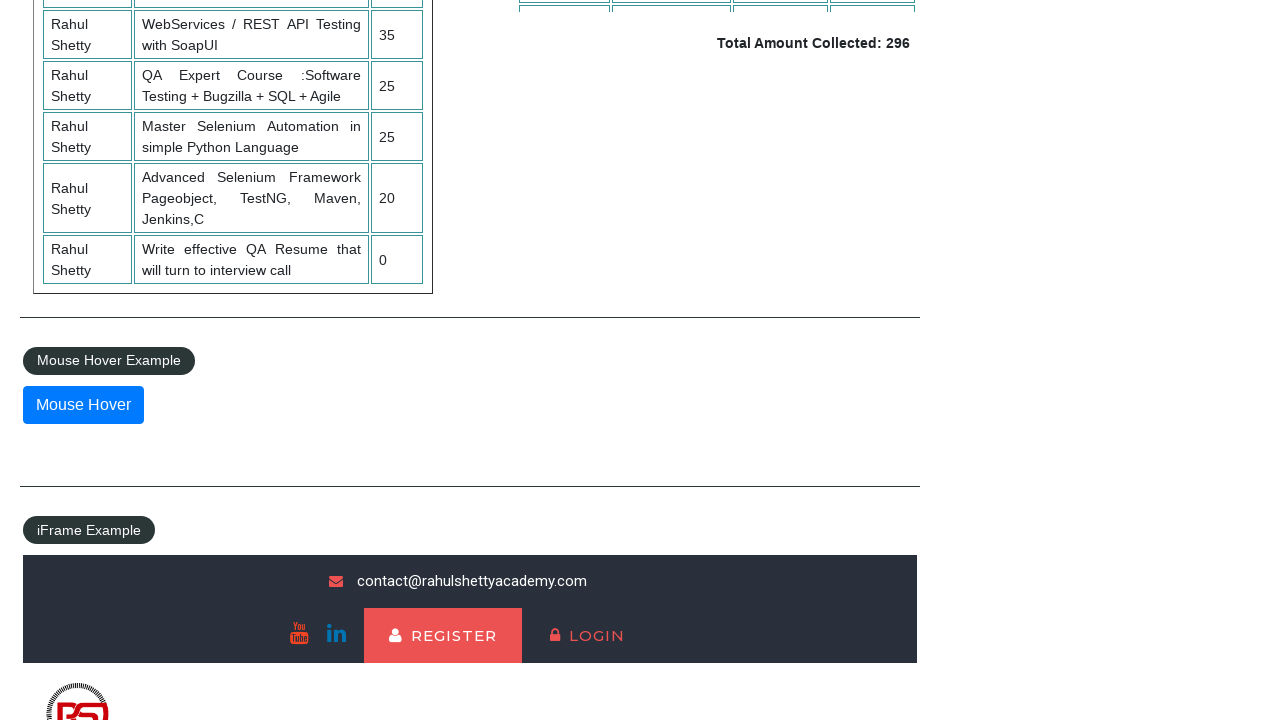

Retrieved text content from row 20
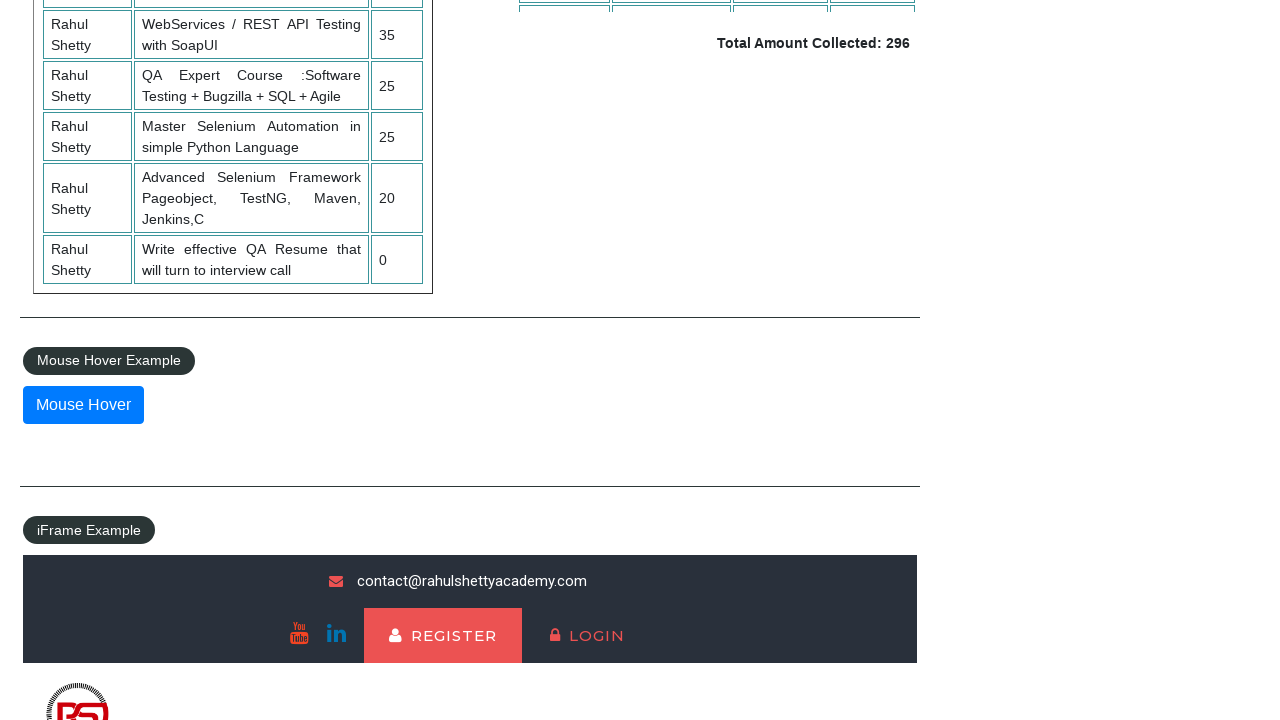

Retrieved text content from row 21
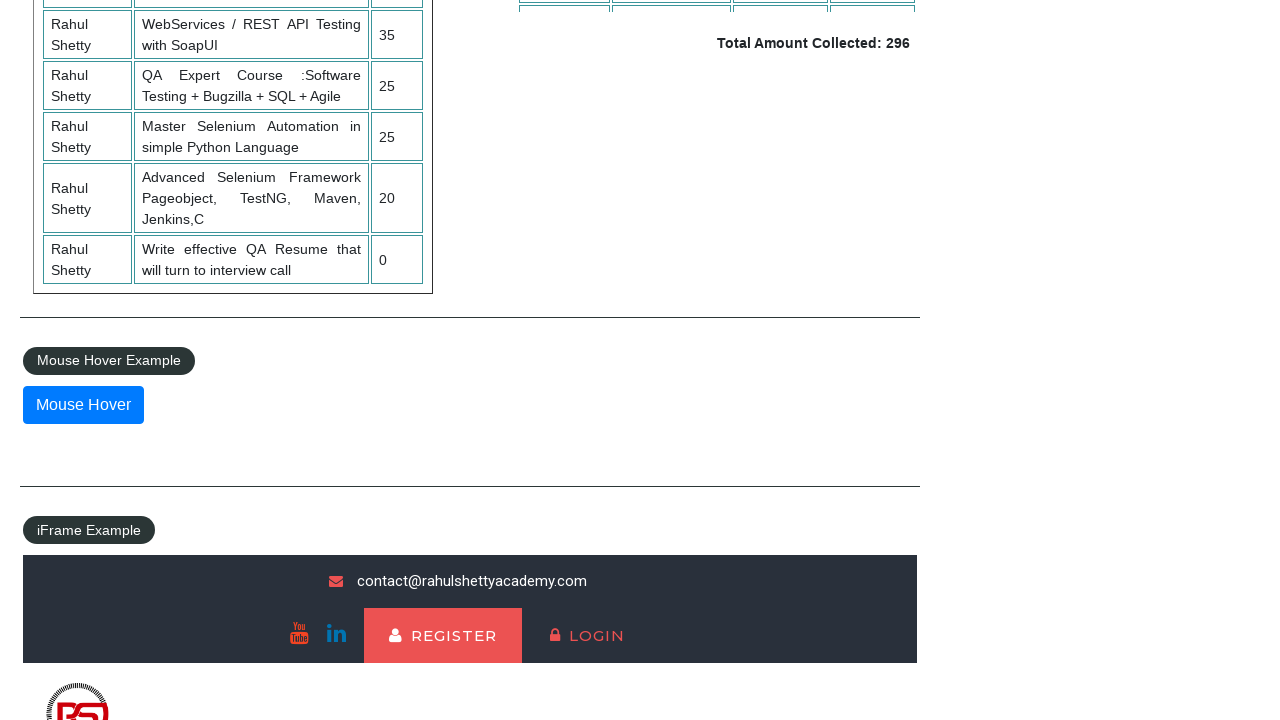

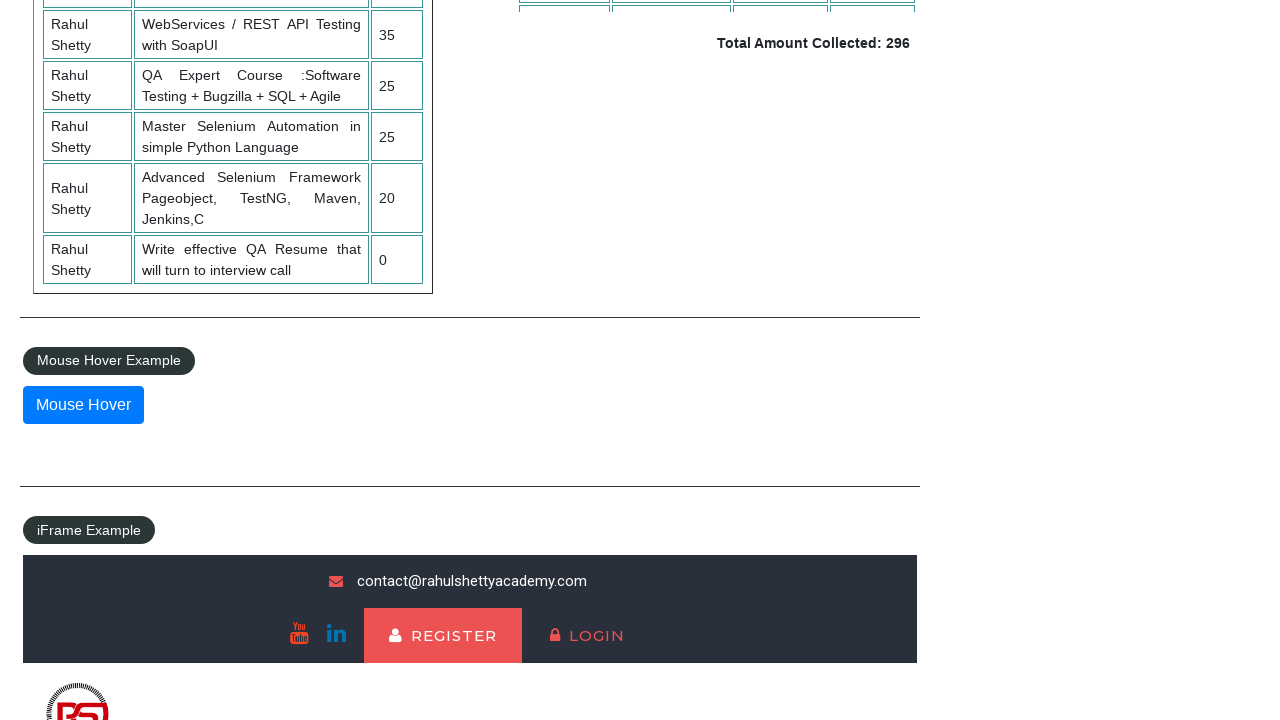